Navigates to the Heroku test app homepage and clicks on the Checkboxes link to navigate to the checkboxes page

Starting URL: https://the-internet.herokuapp.com/

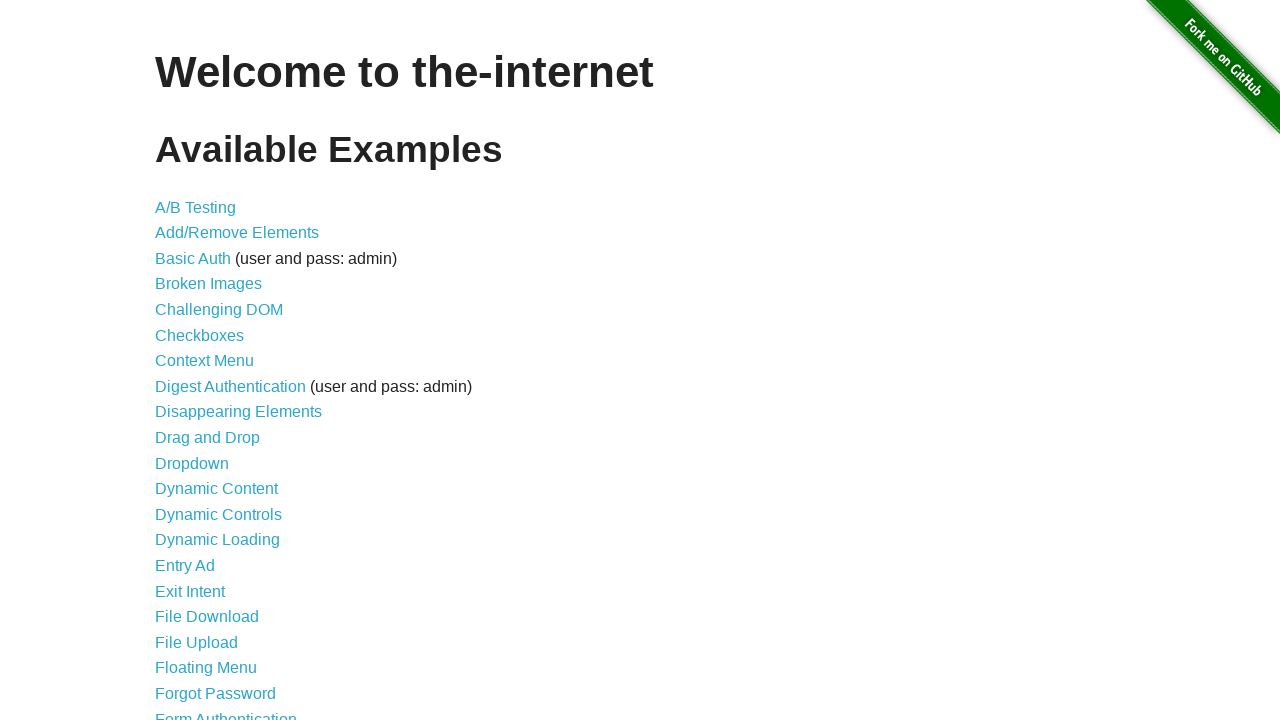

Navigated to Heroku test app homepage
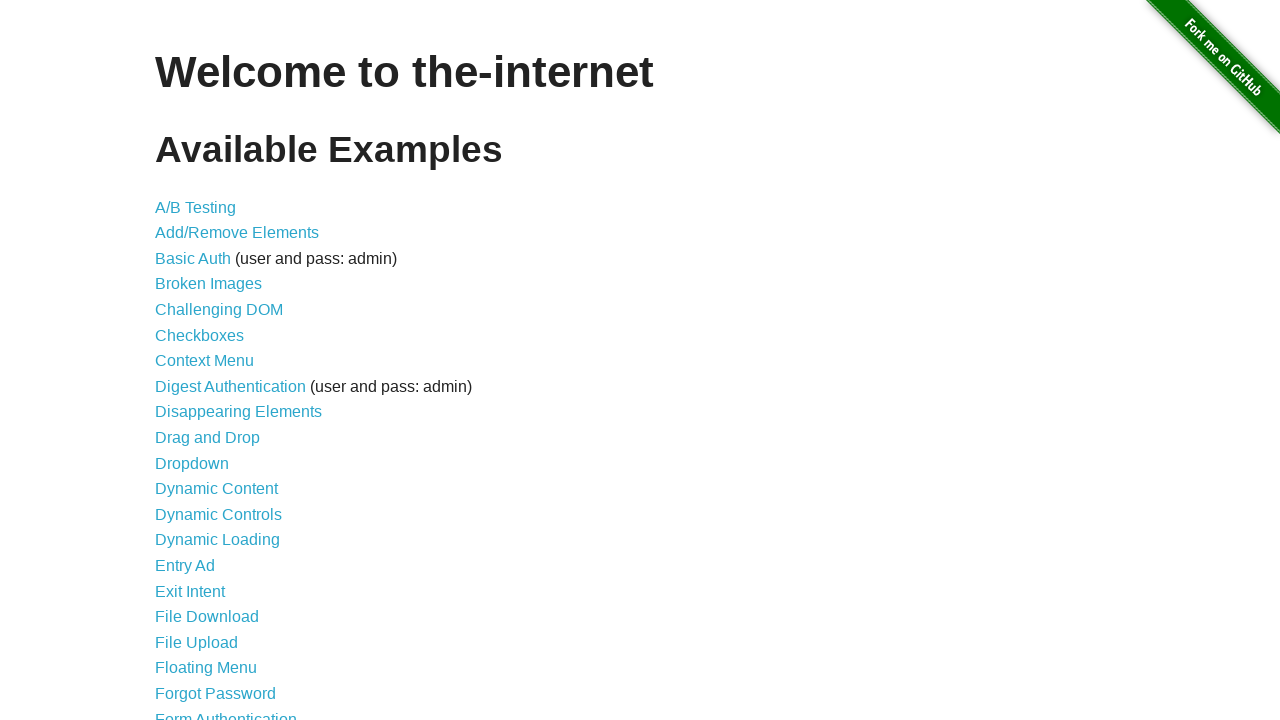

Clicked on Checkboxes link in navigation at (200, 335) on xpath=//ul/li[6]/a[text()='Checkboxes']
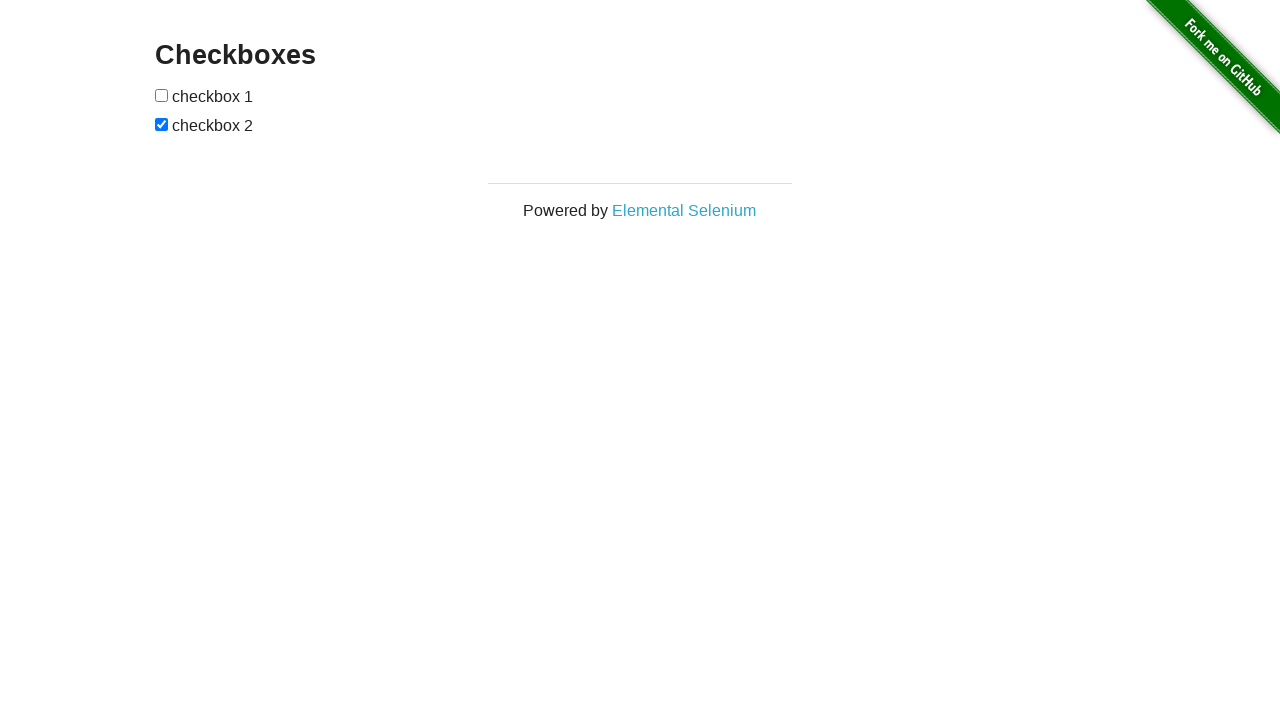

Checkboxes page loaded and checkbox elements are present
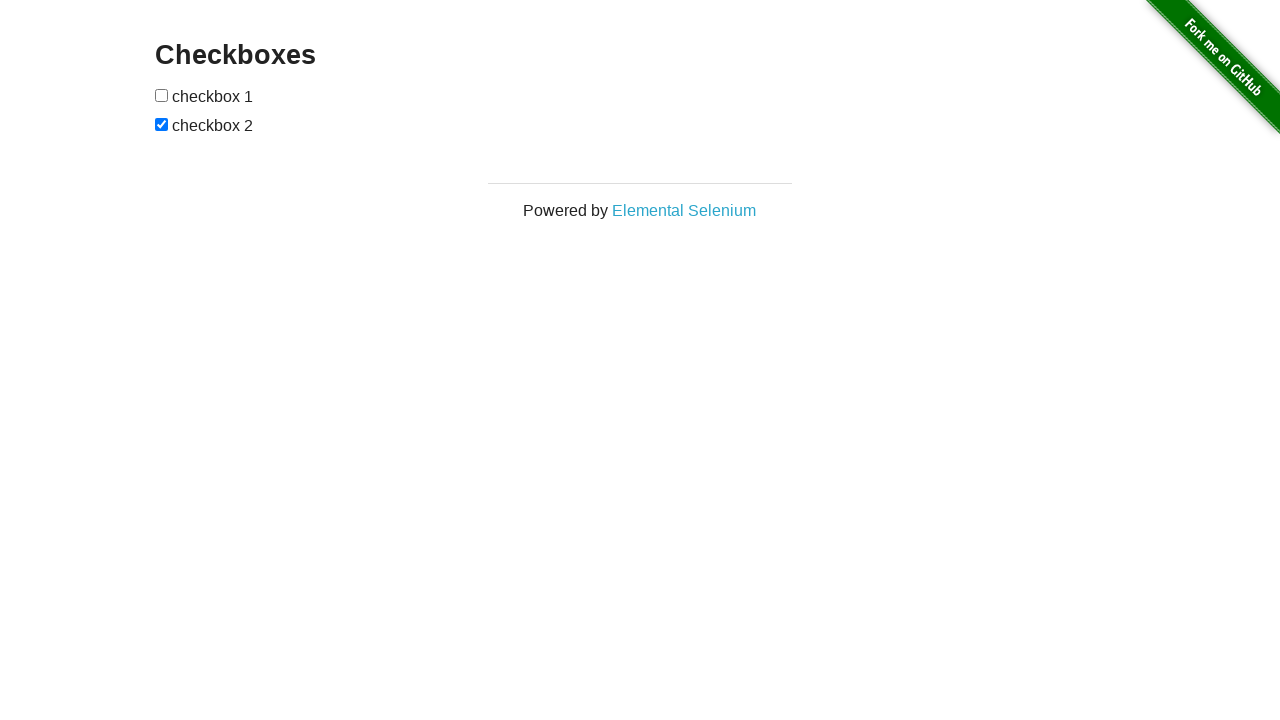

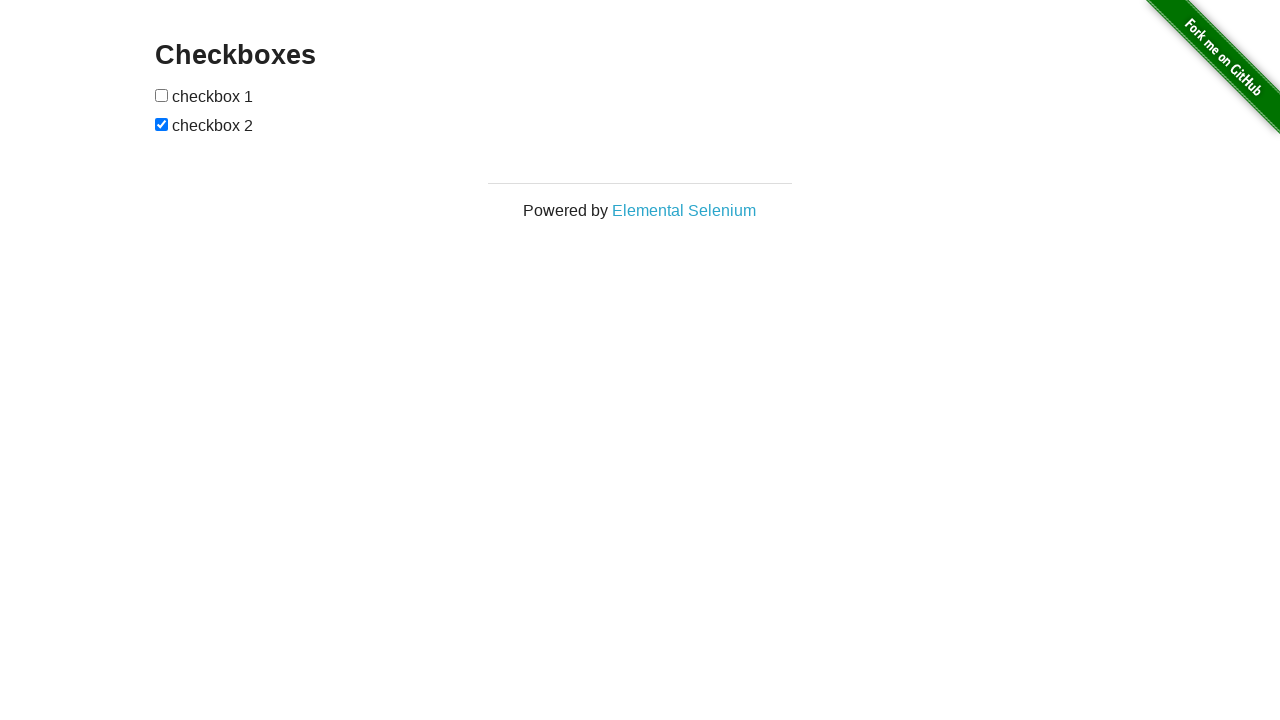